Tests window handling by opening a new window, verifying content in both windows, and switching between them

Starting URL: https://the-internet.herokuapp.com/windows

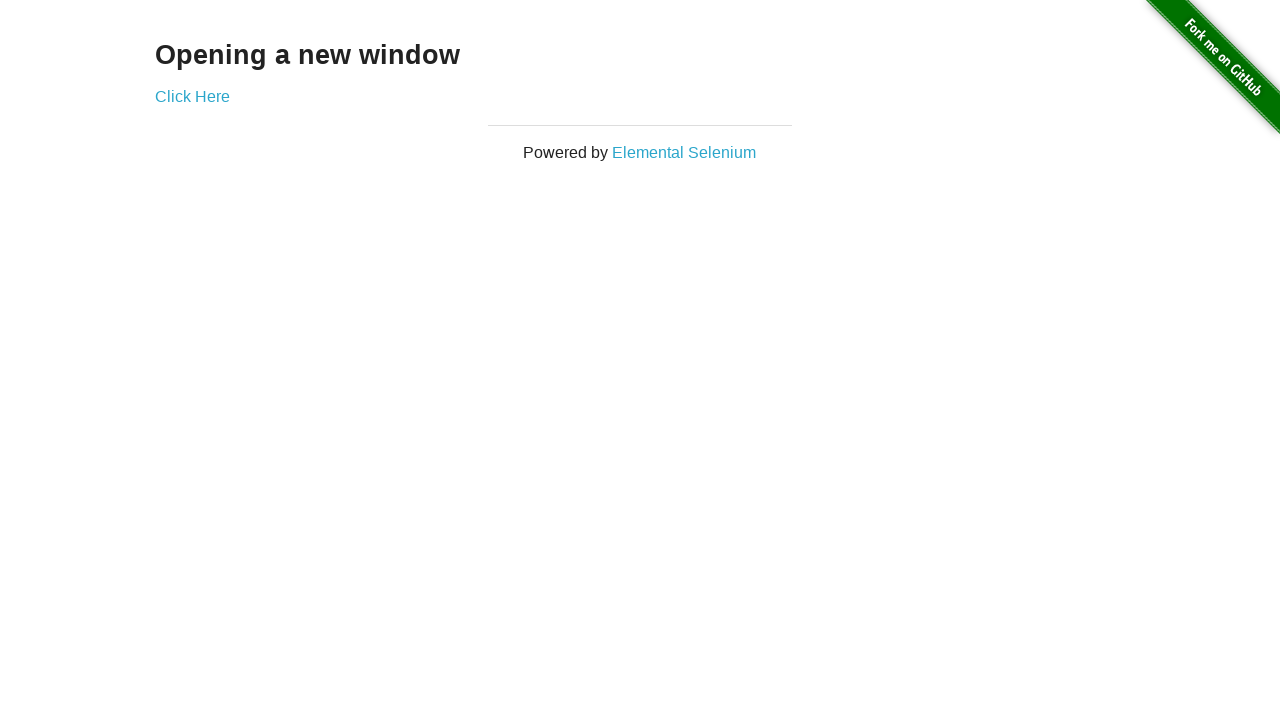

Verified main page heading is 'Opening a new window'
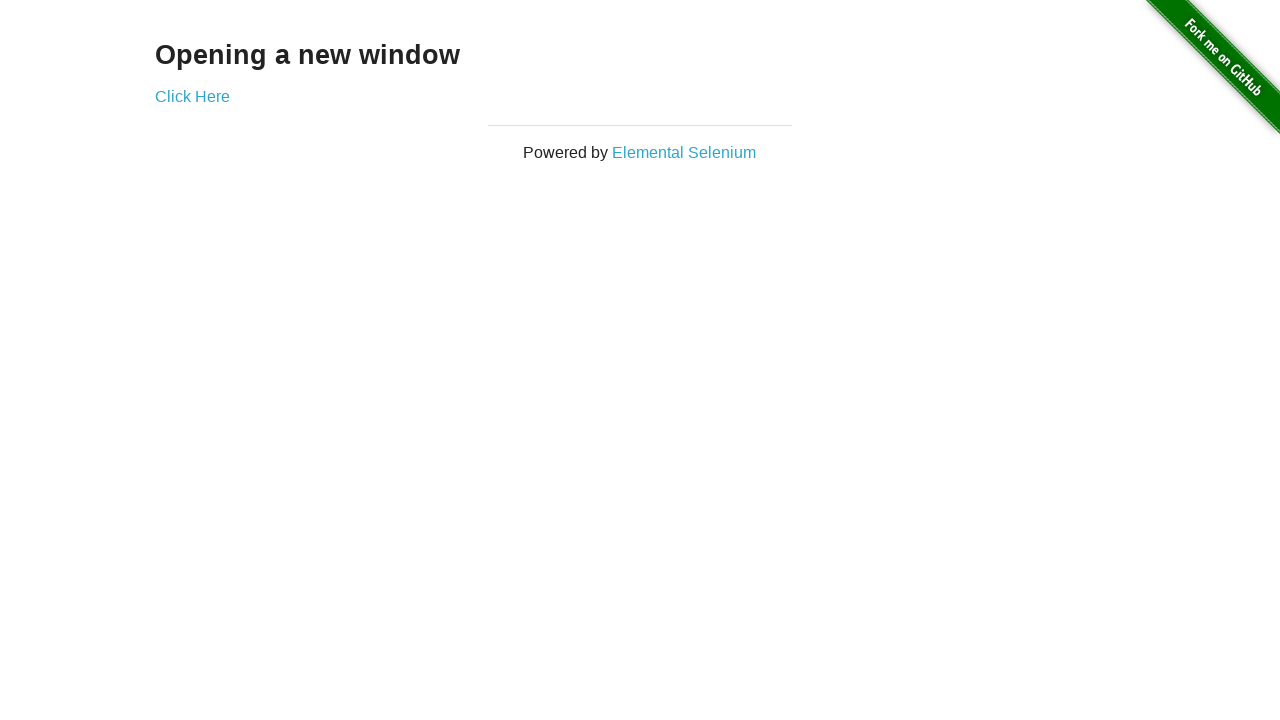

Verified main page title is 'The Internet'
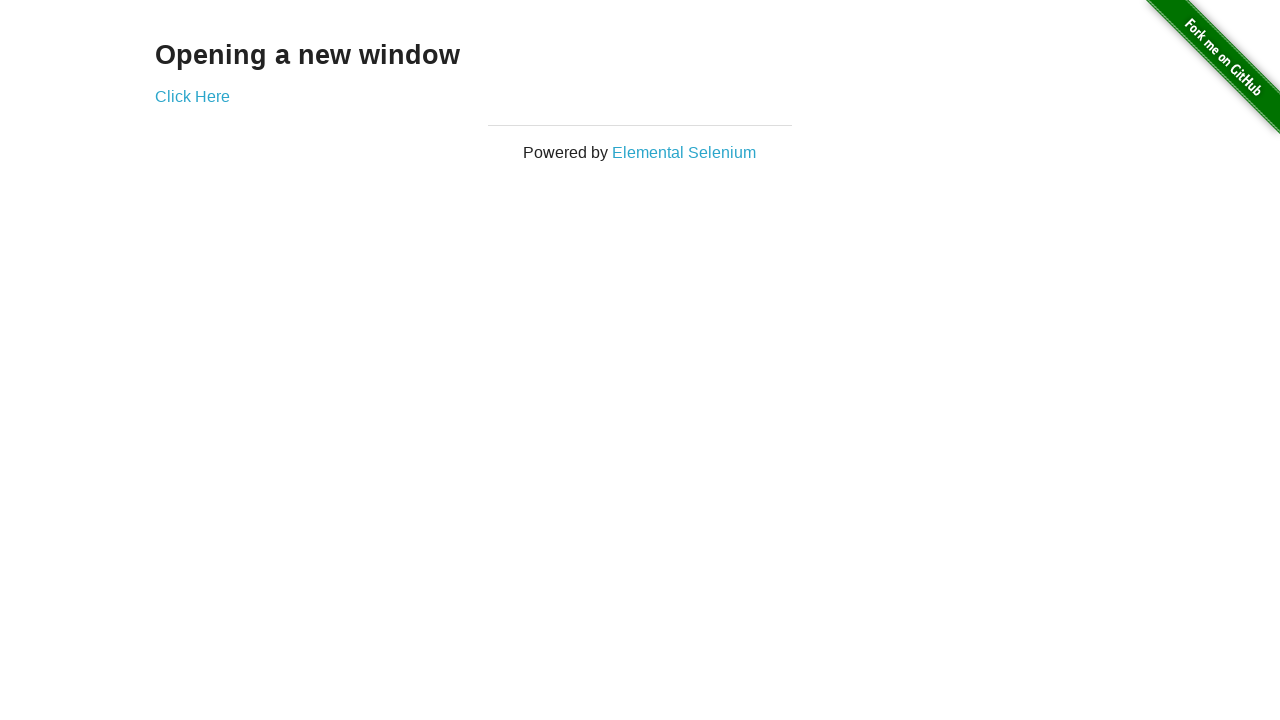

Stored main page context for later reference
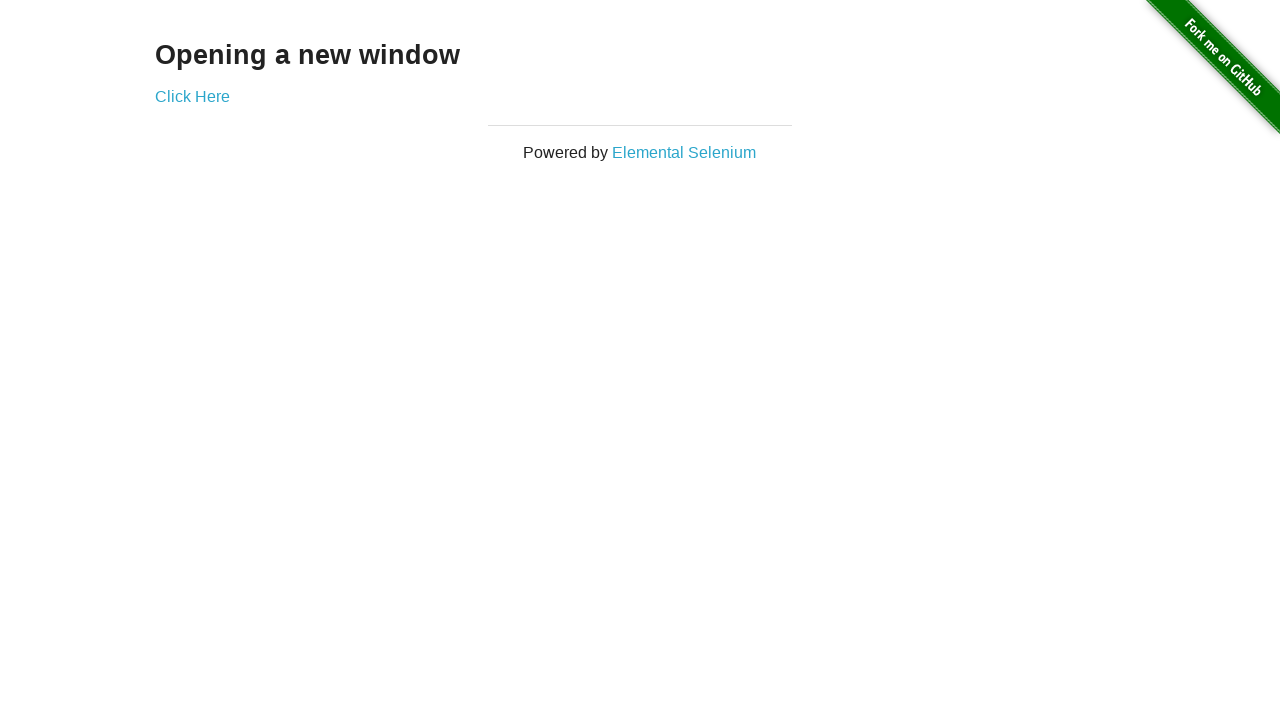

Clicked 'Click Here' link to open new window at (192, 96) on text=Click Here
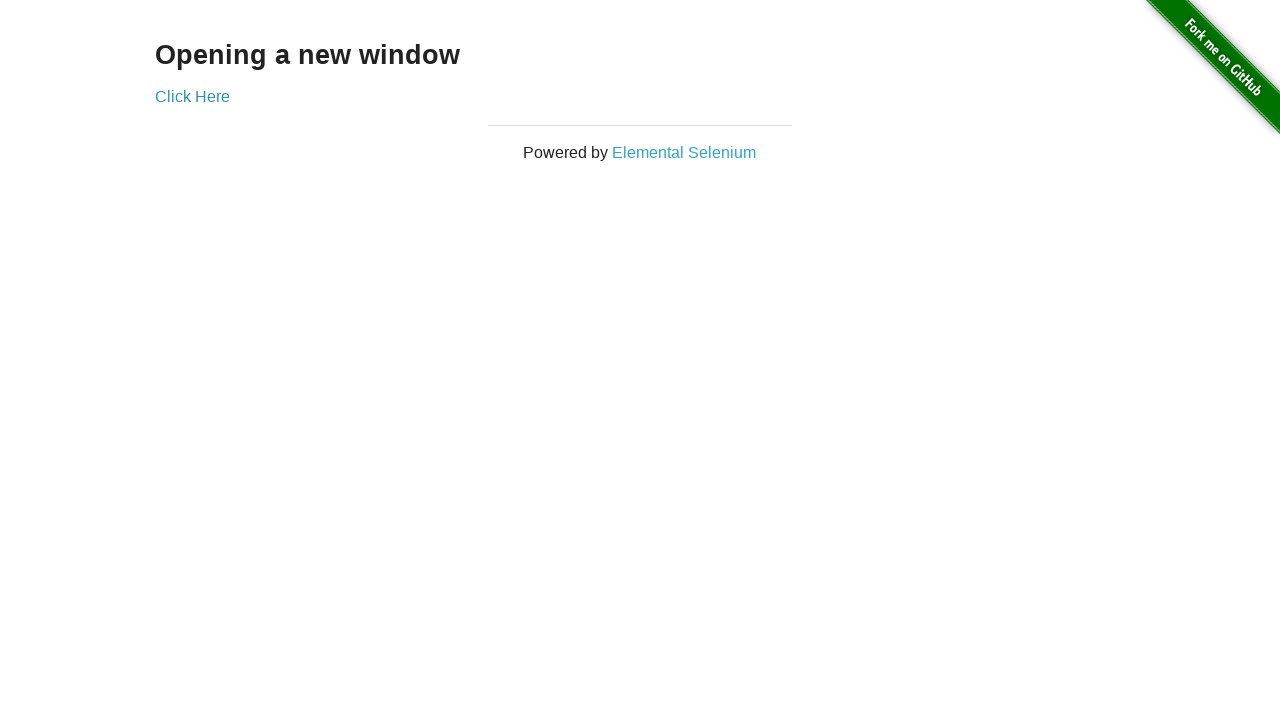

Captured new page object from context
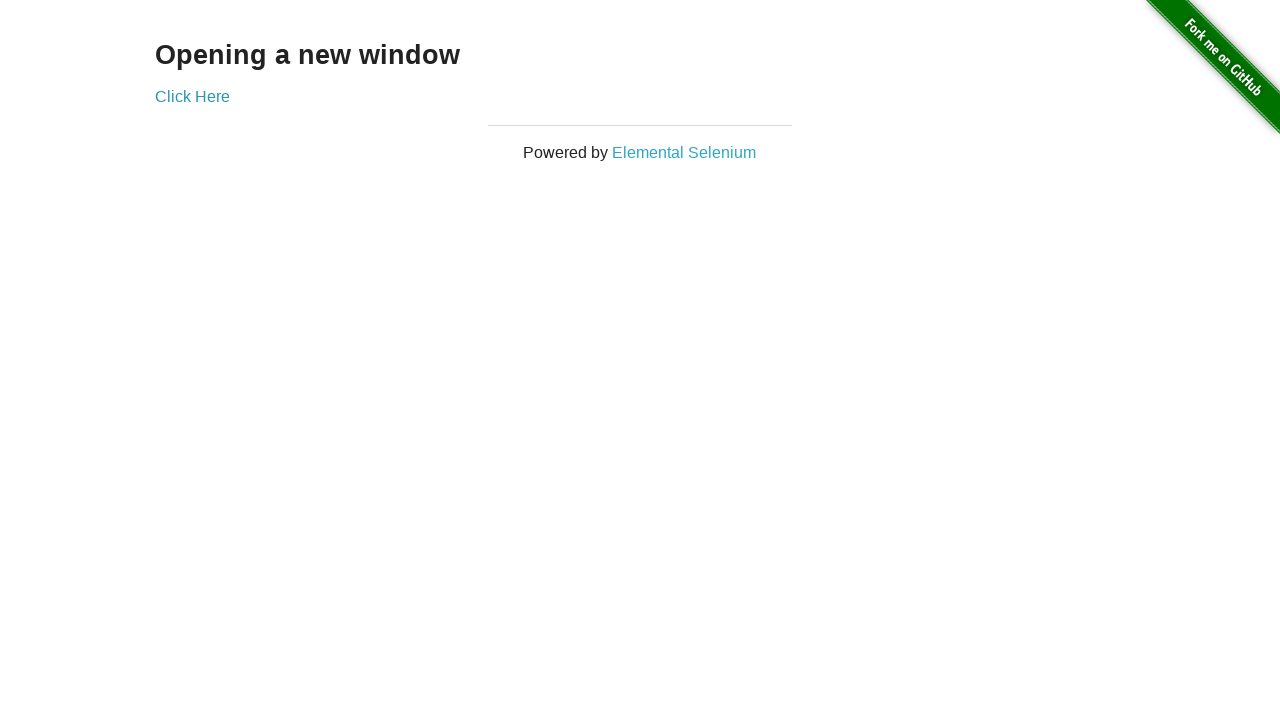

Waited for new window page to fully load
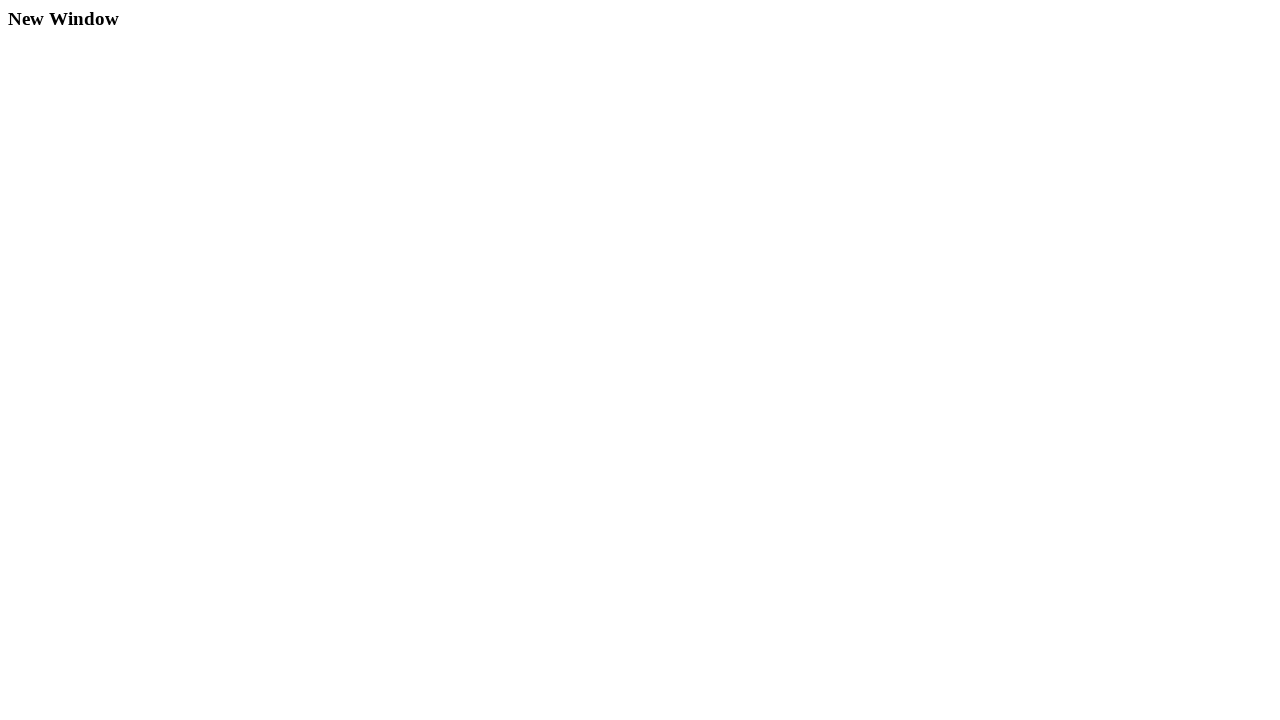

Verified new window title is 'New Window'
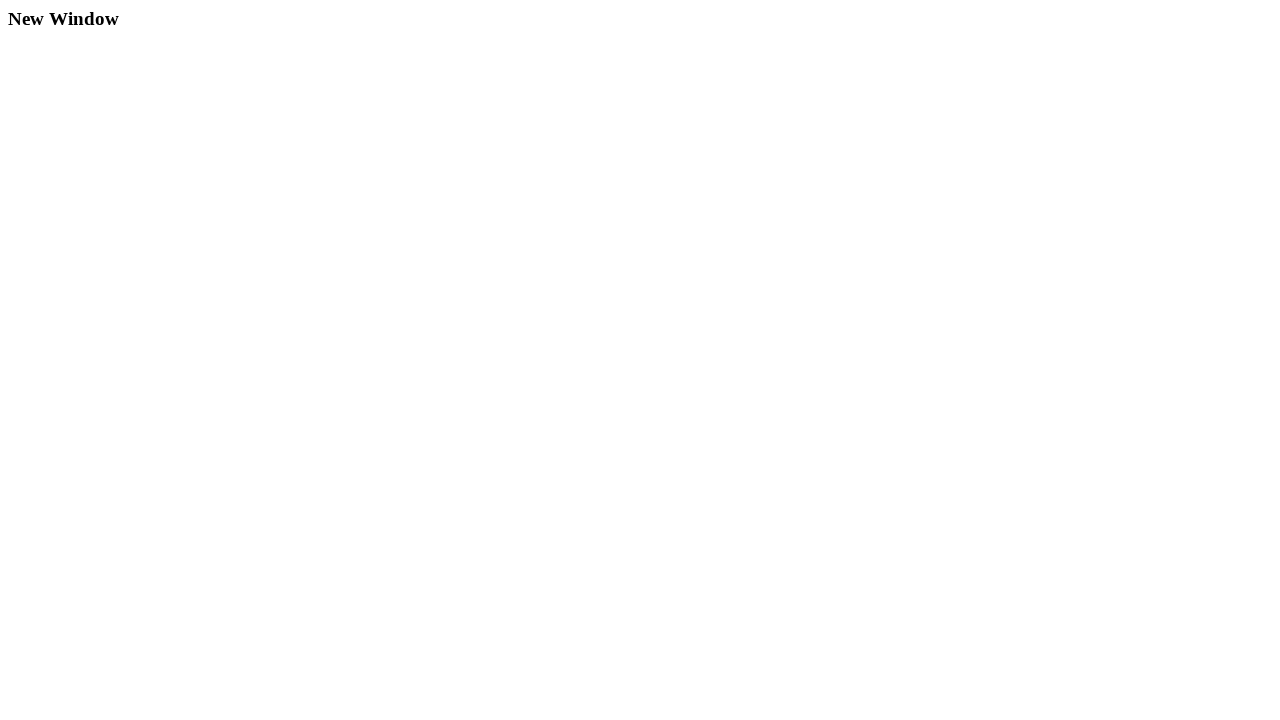

Verified new window heading is 'New Window'
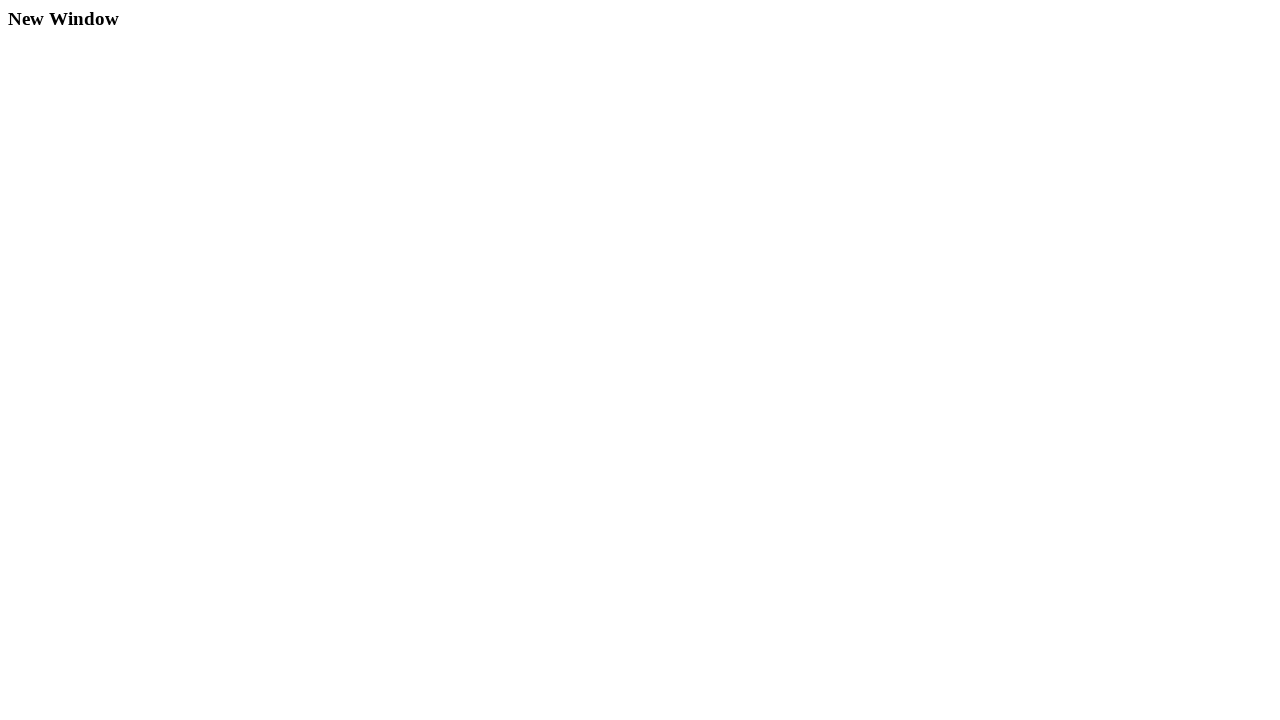

Switched focus back to original main window
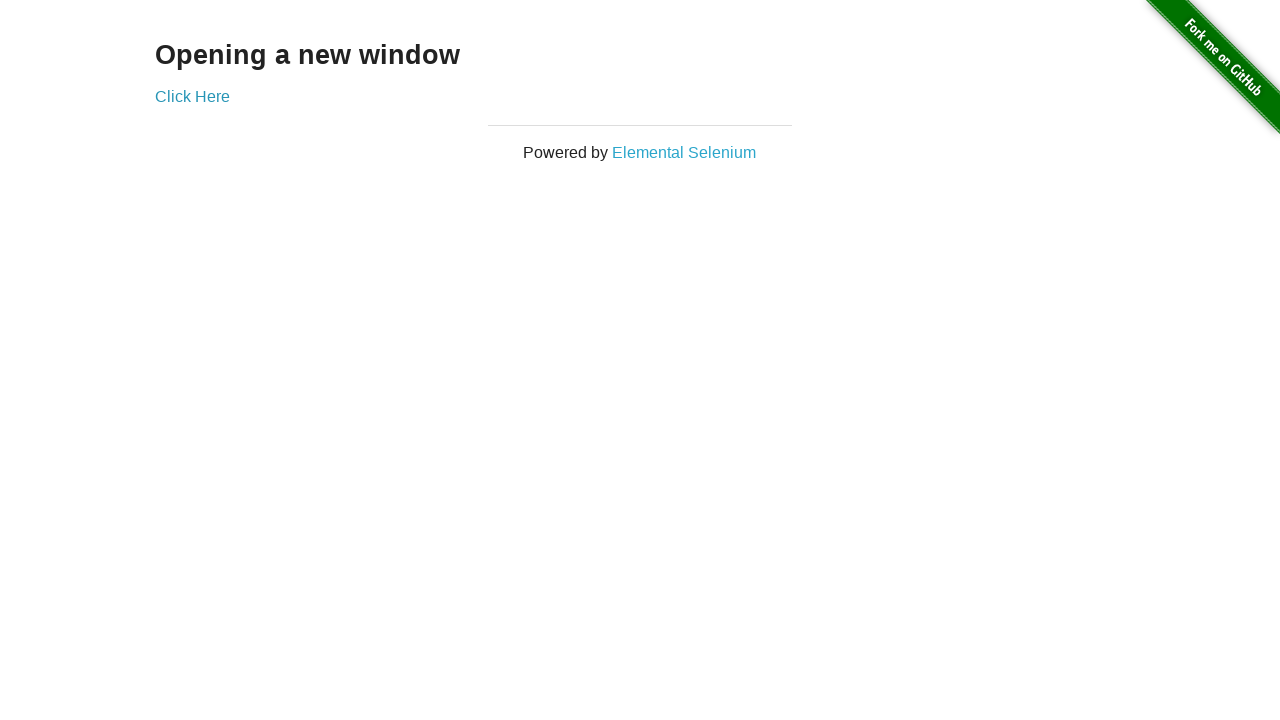

Verified we are back on the original page with title 'The Internet'
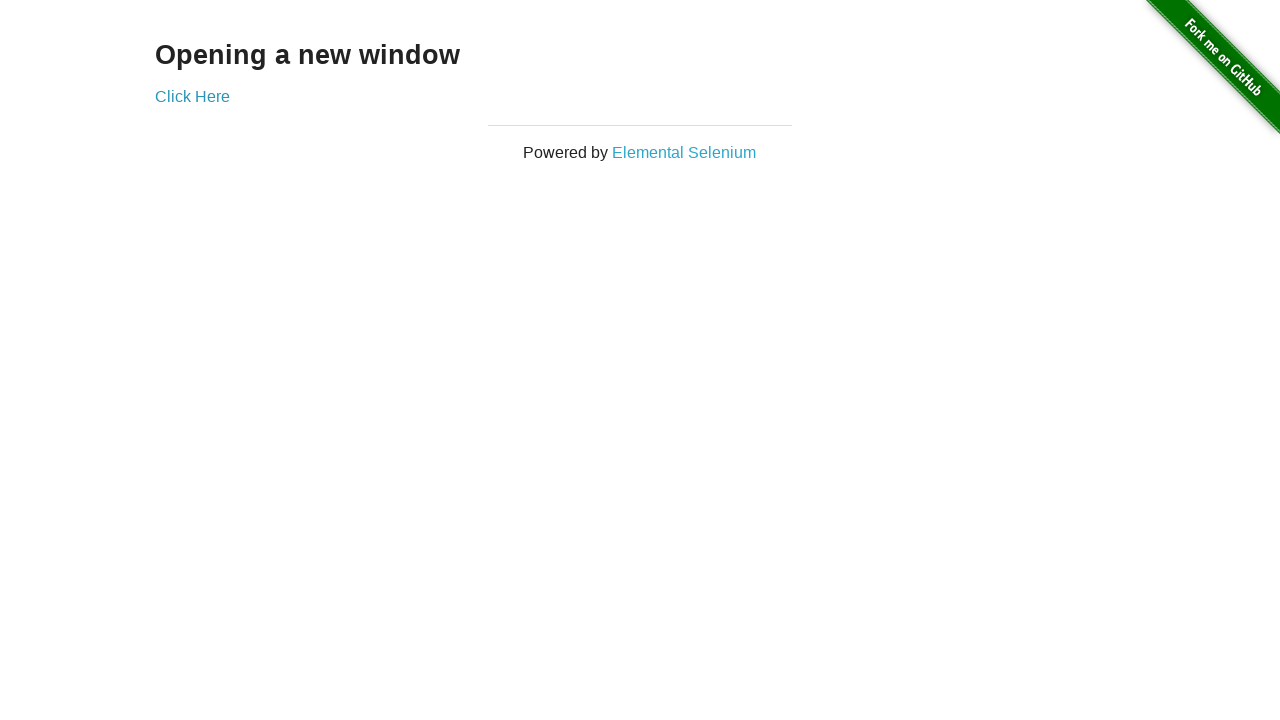

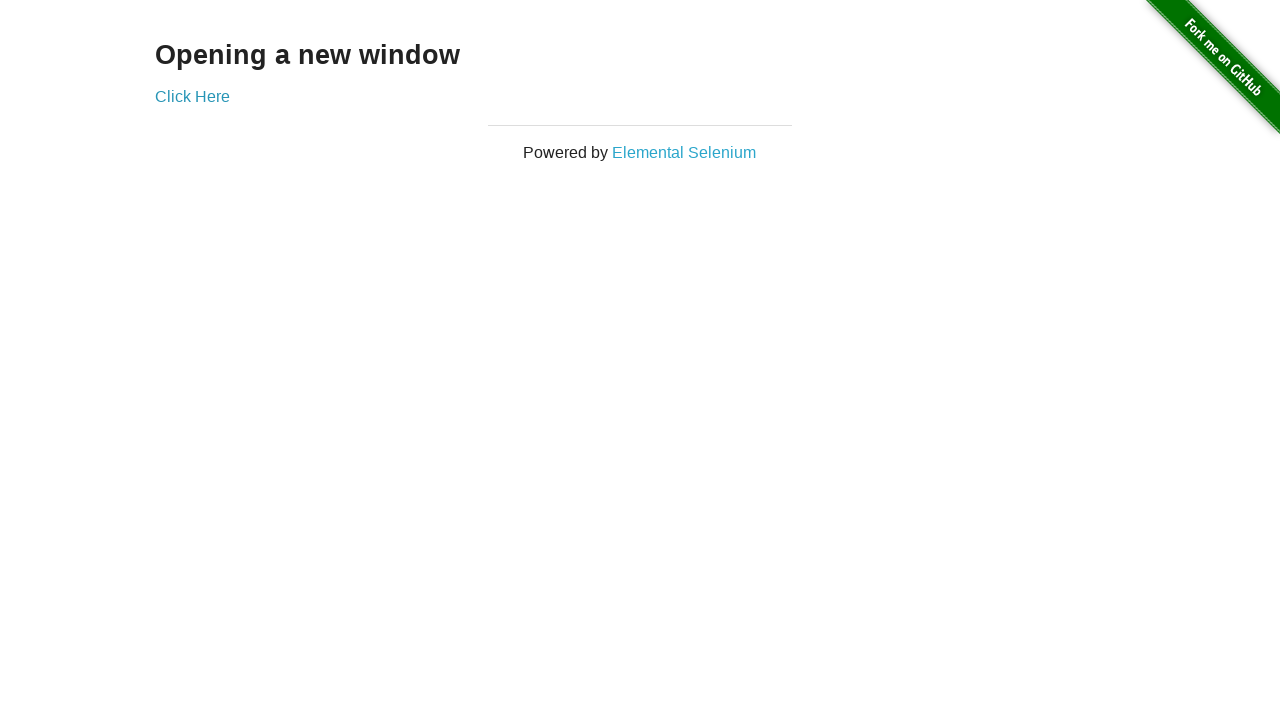